Clicks on products link in navigation and finds elements on the products page

Starting URL: https://practise.usemango.co.uk

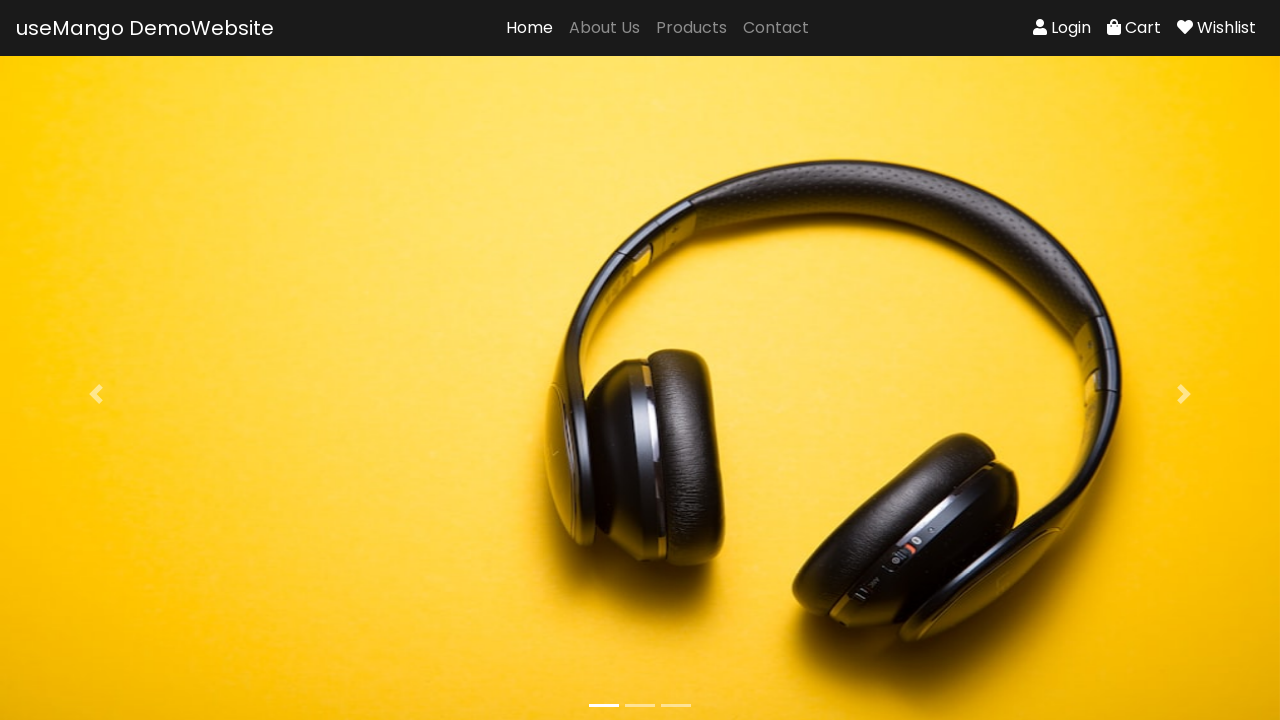

Clicked on products link in navigation at (692, 28) on #products
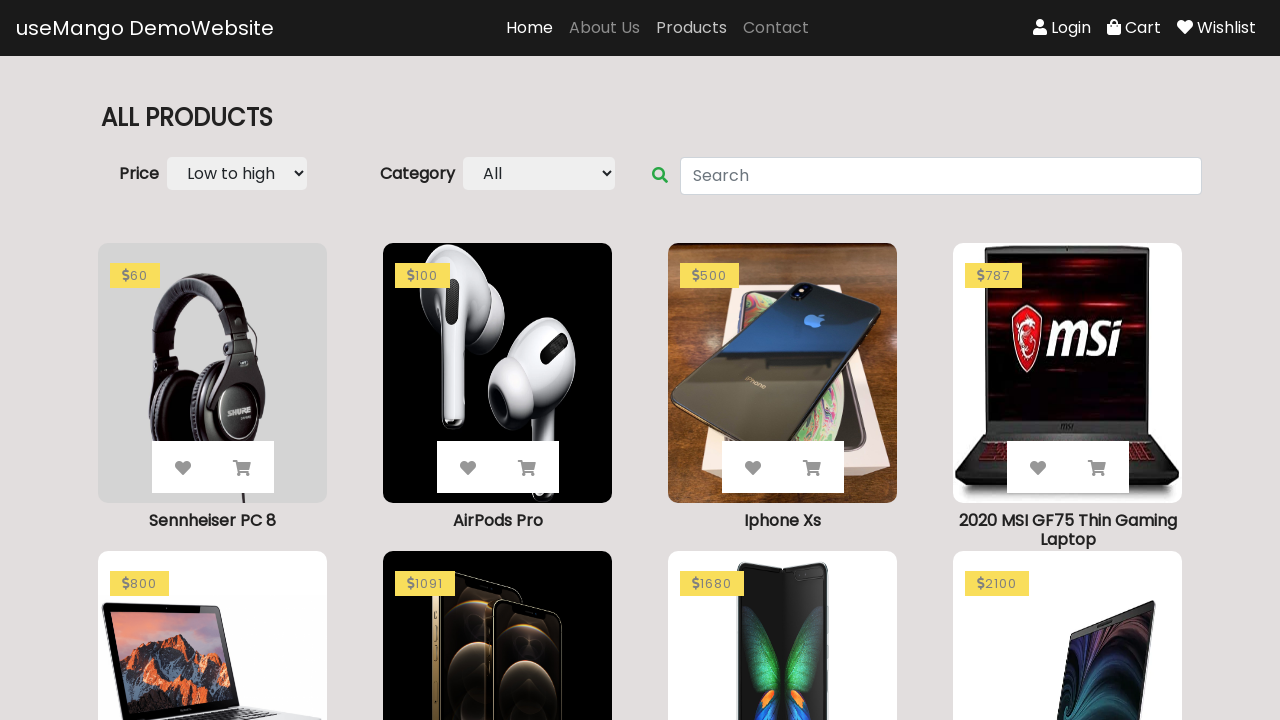

Waited for products page filter selector to load
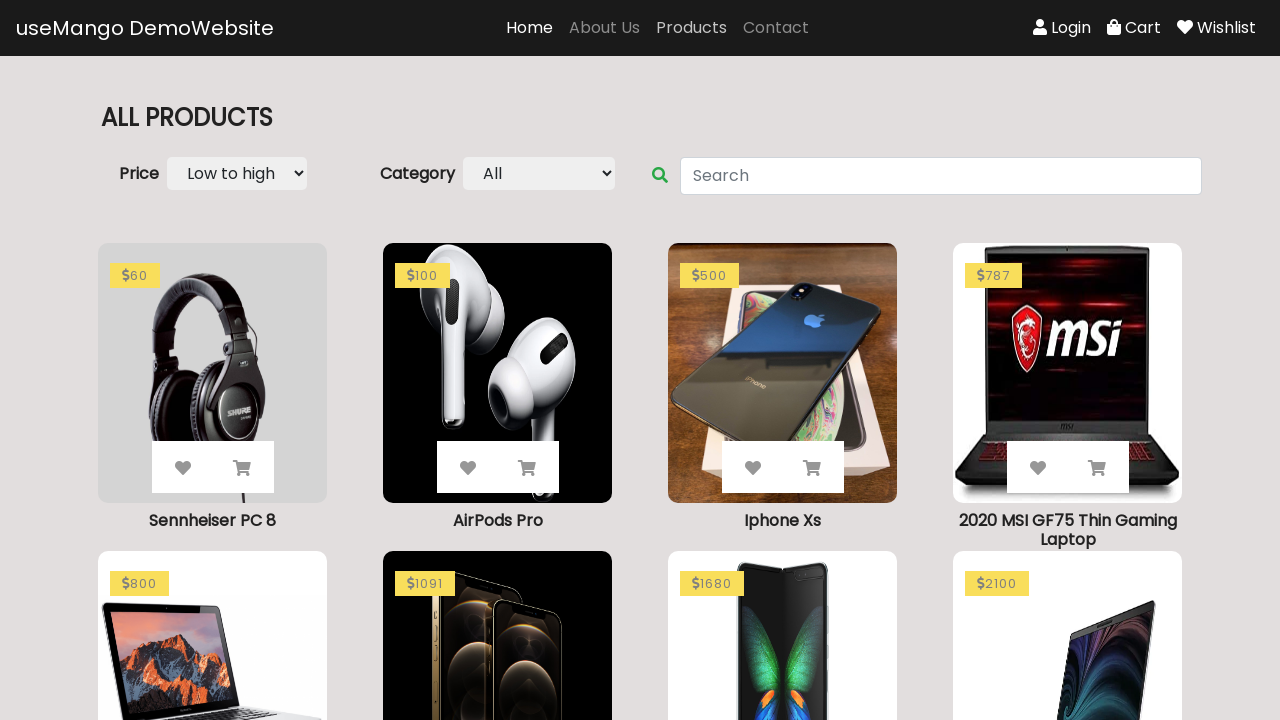

Found products page filter element
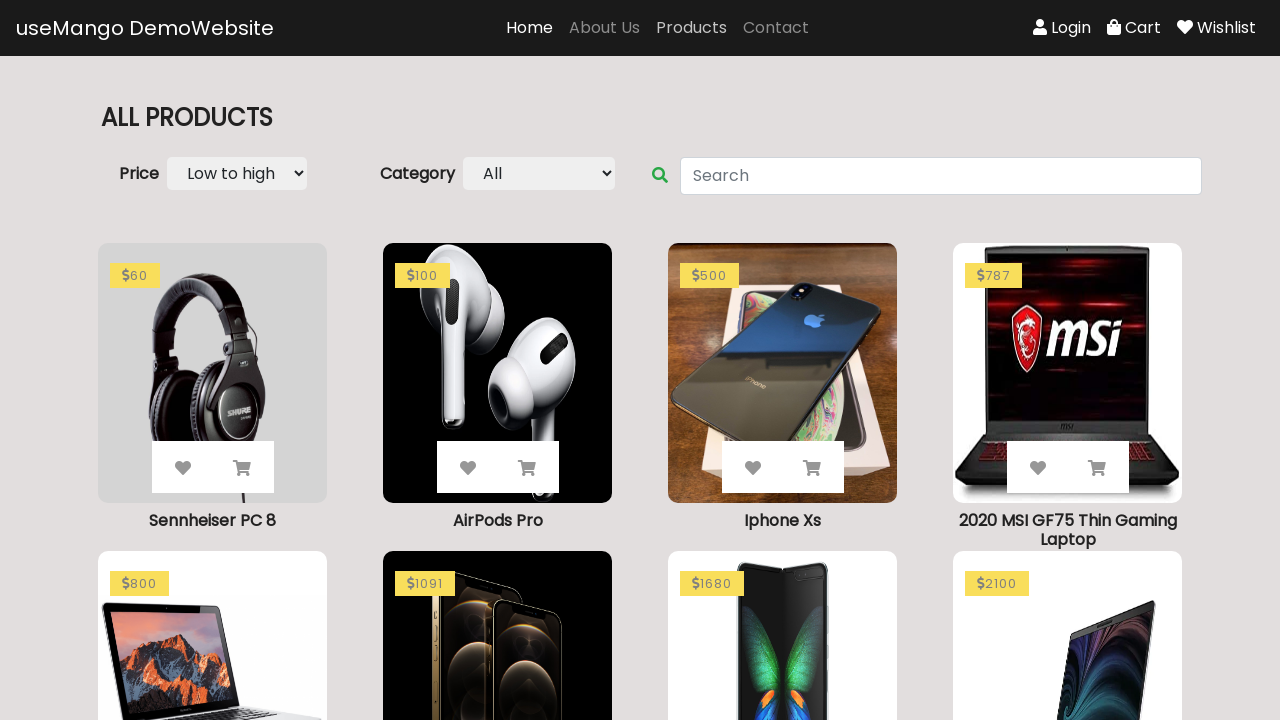

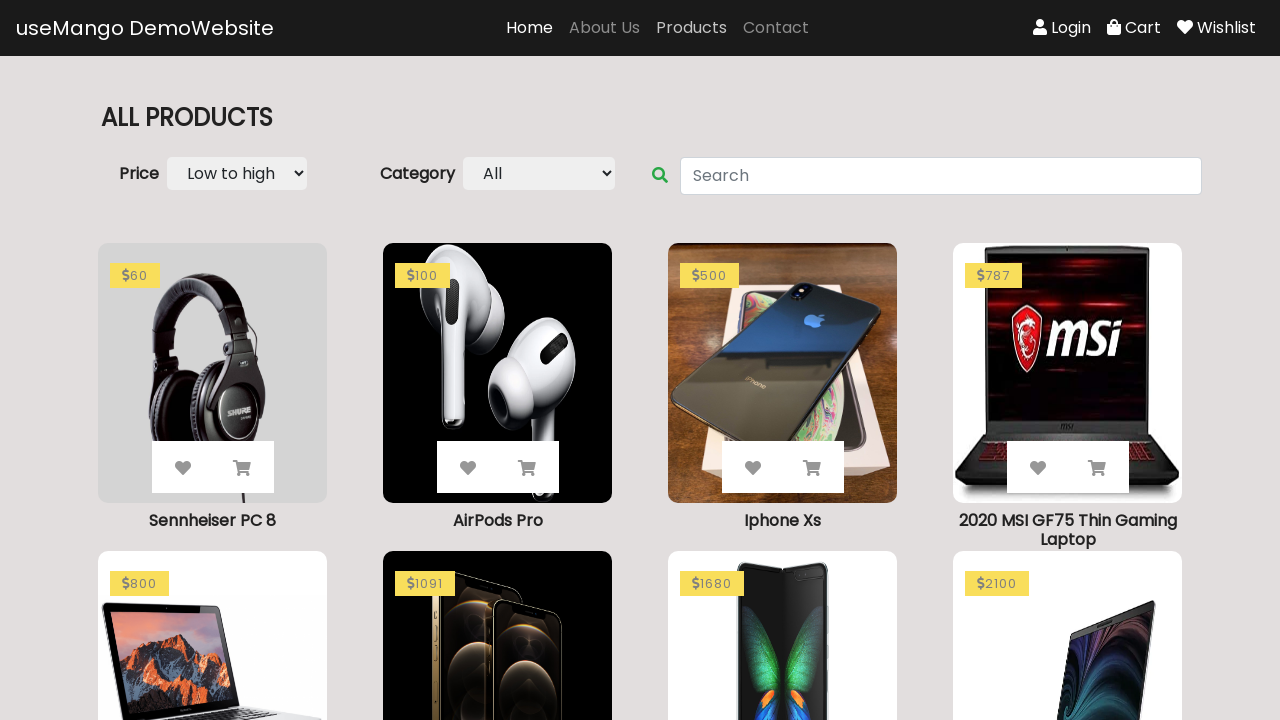